Tests the horizontal slider by navigating to the slider page and moving the slider using mouse drag actions to reach a specific value.

Starting URL: https://the-internet.herokuapp.com/

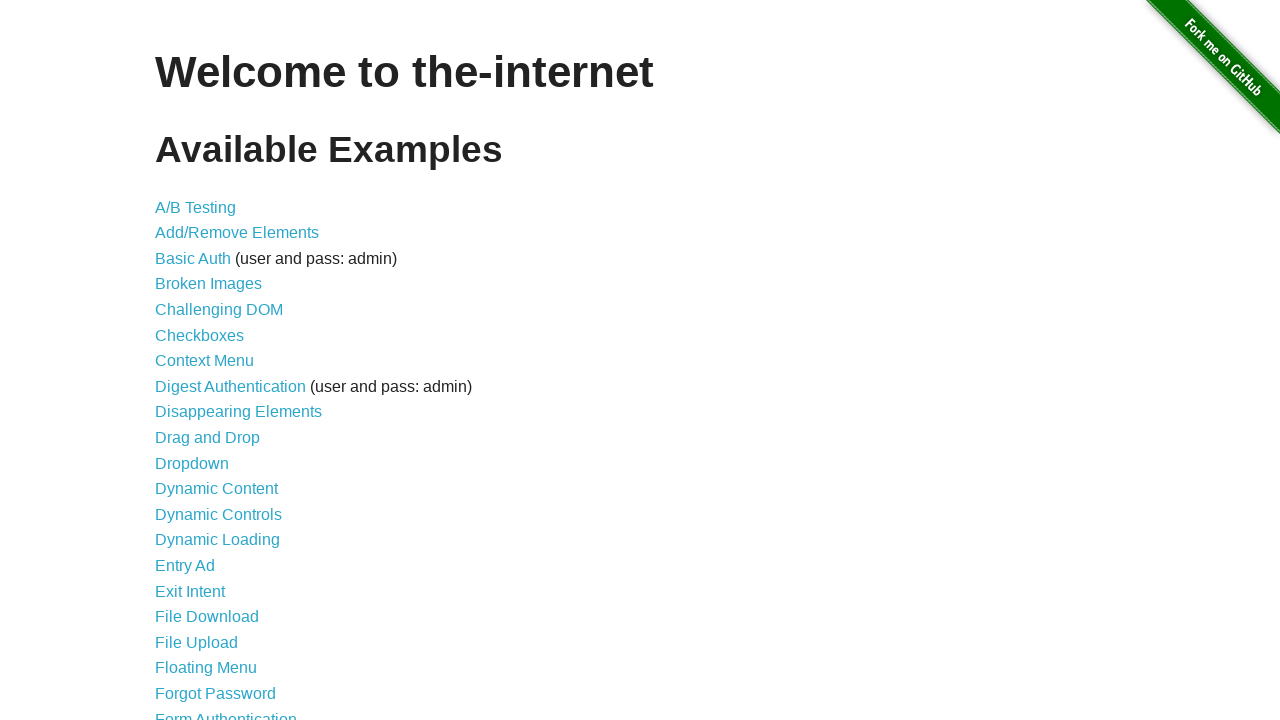

Waited for horizontal slider link to be visible
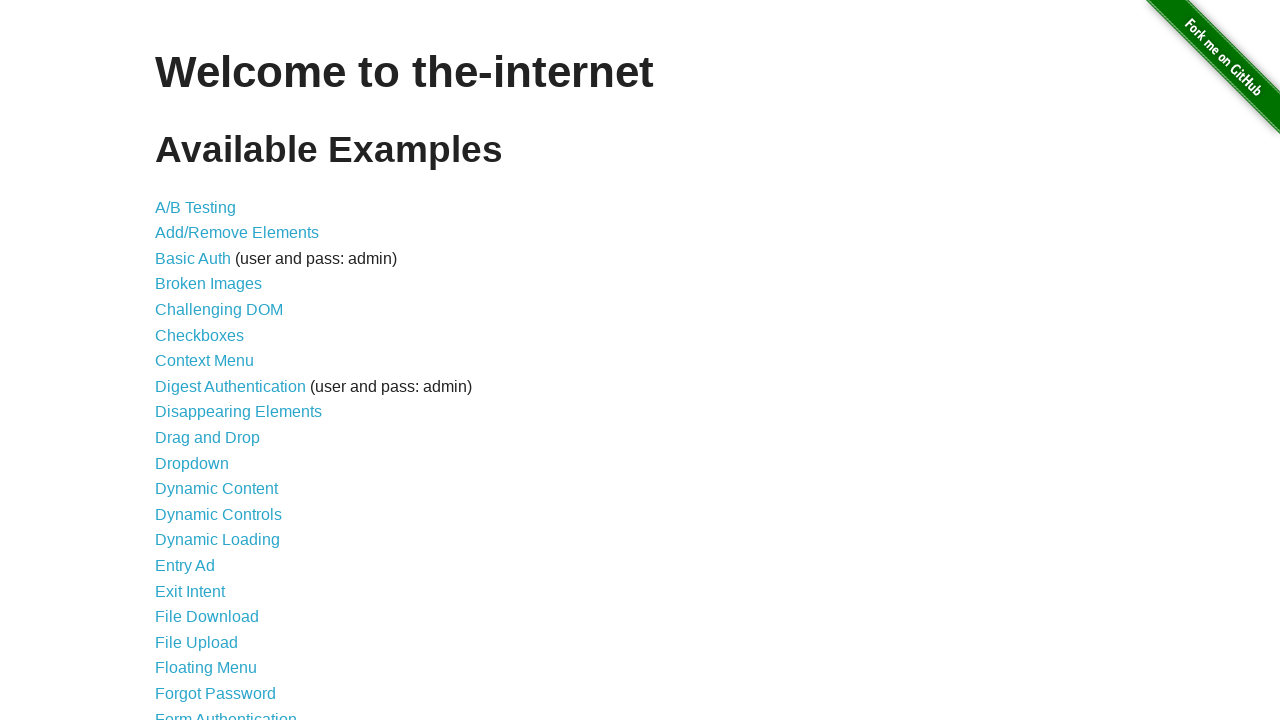

Clicked on horizontal slider link at (214, 361) on a[href='/horizontal_slider']
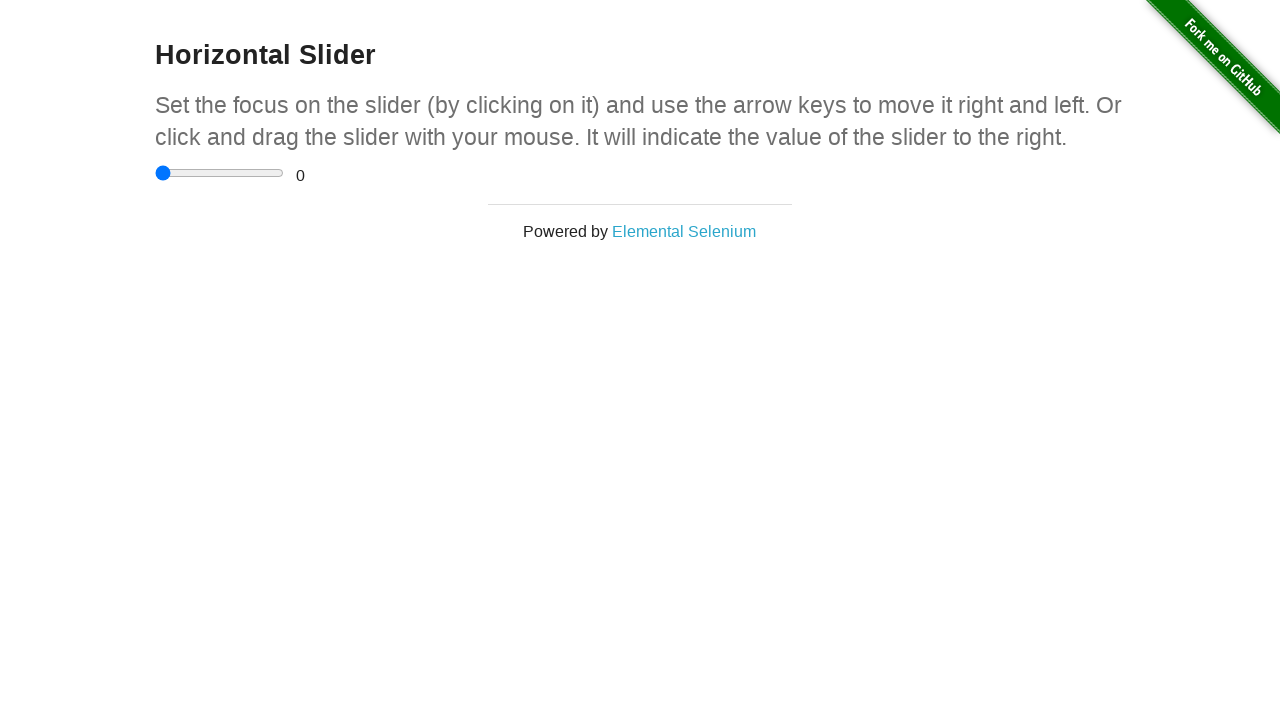

Waited for slider element to be ready
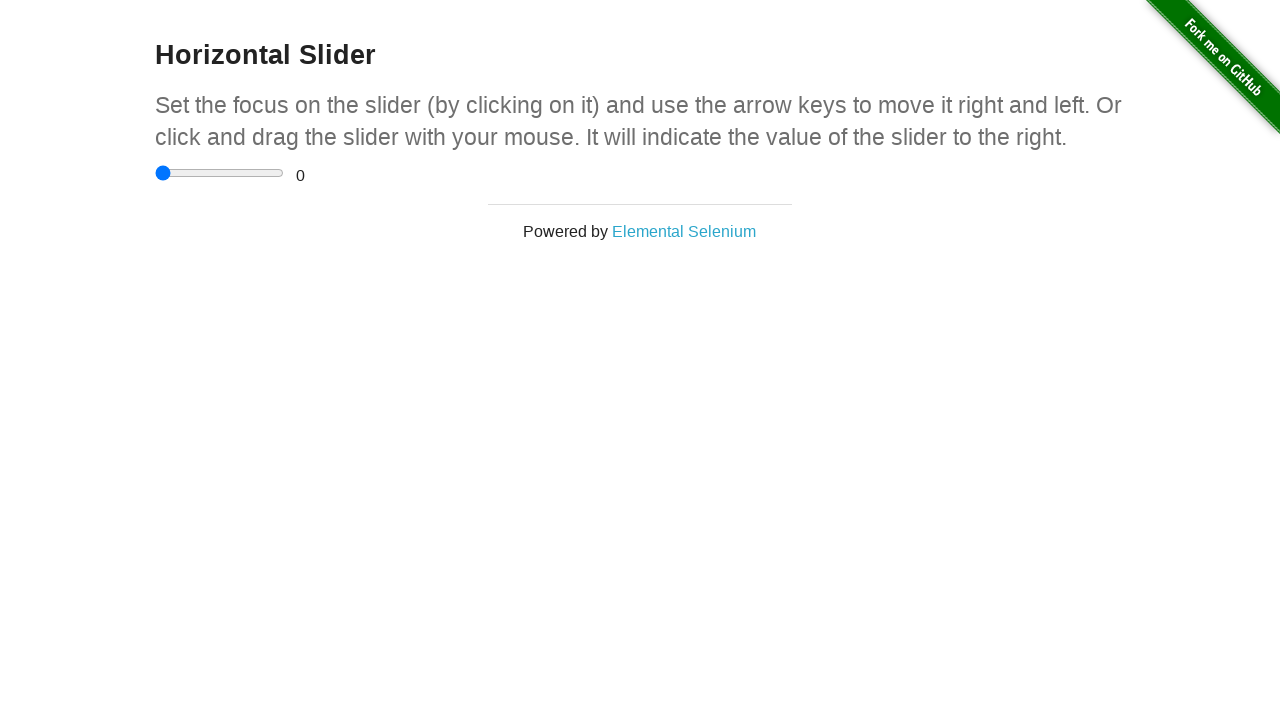

Moved mouse to slider starting position at (157, 173)
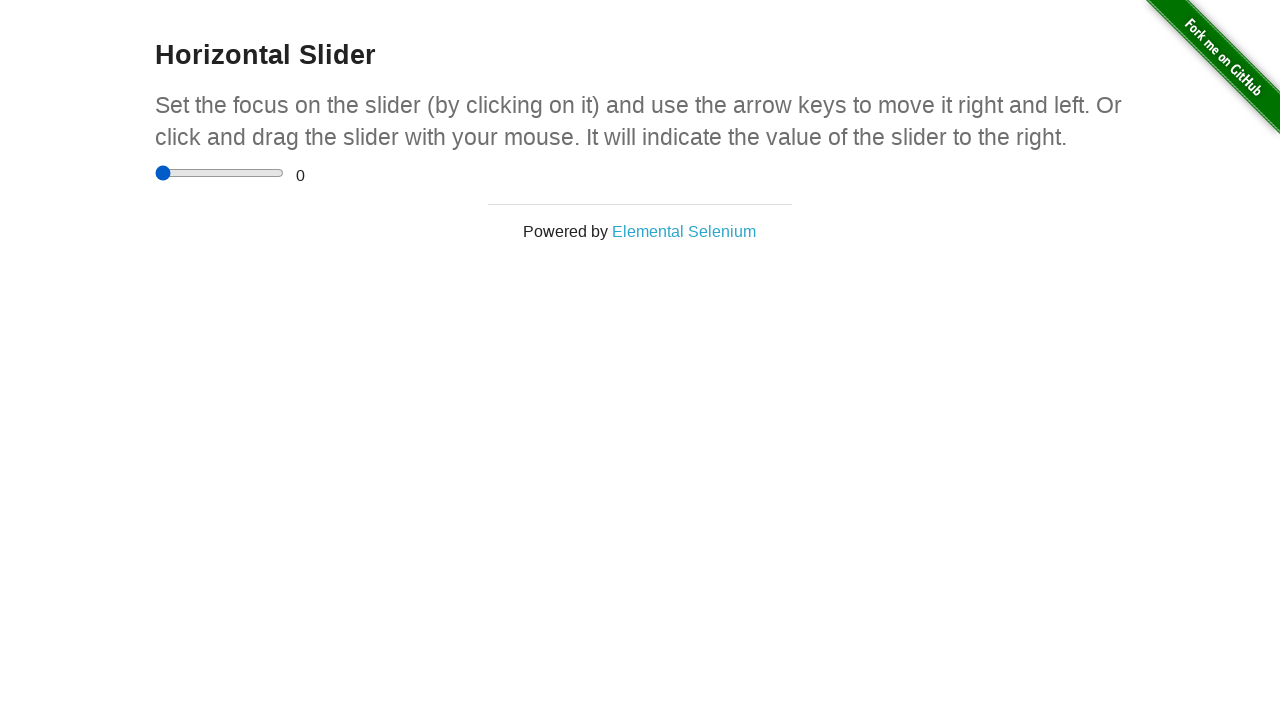

Pressed down mouse button on slider at (157, 173)
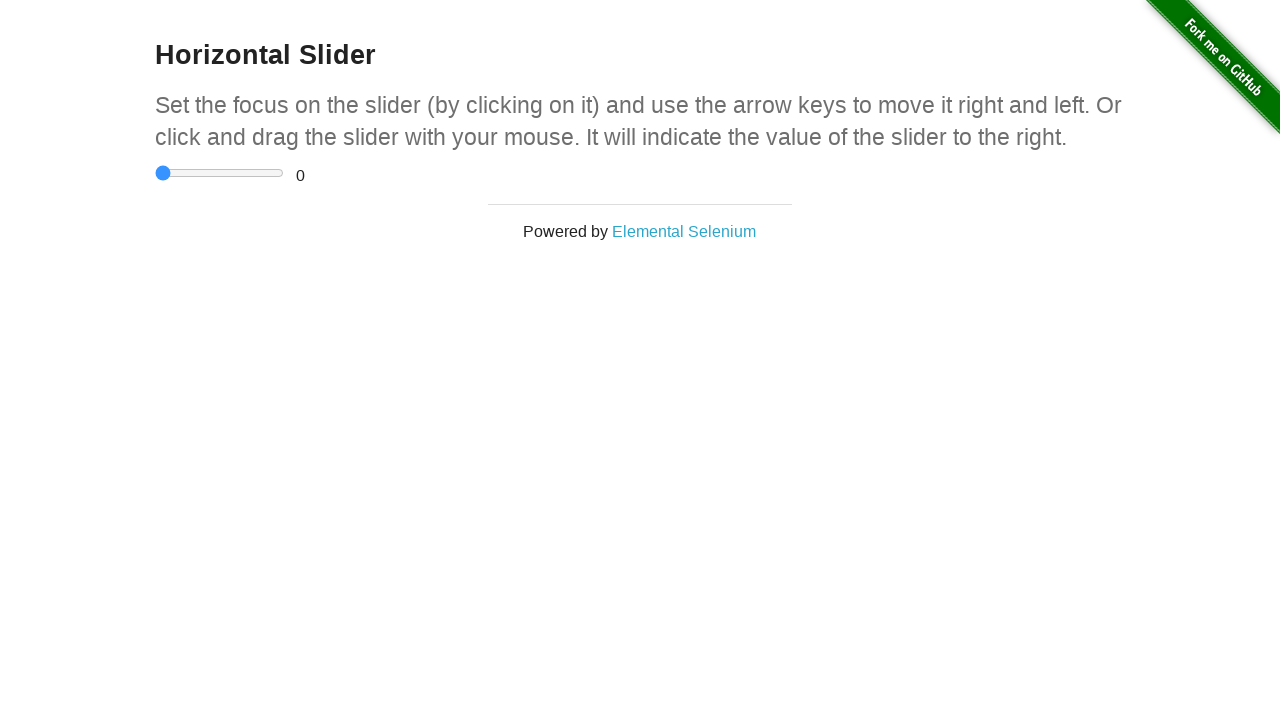

Dragged slider to the right by 2 steps to reach value 1 at (183, 173)
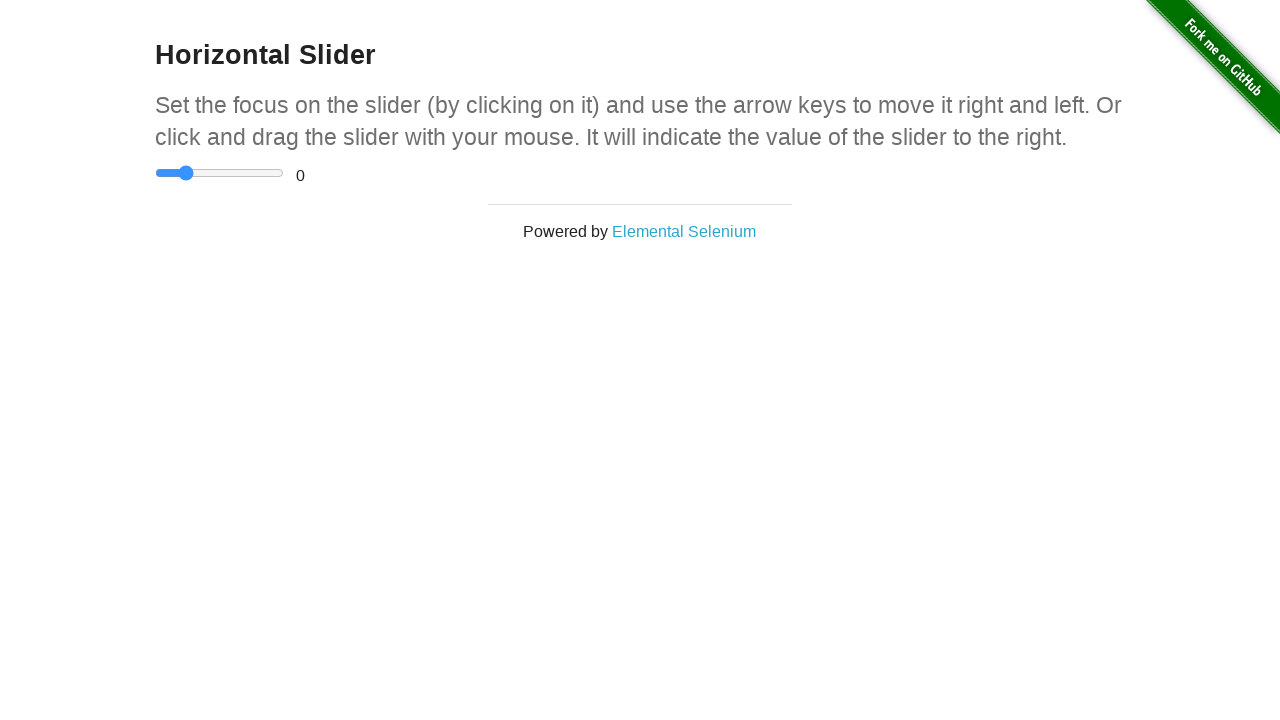

Released mouse button to complete slider drag at (183, 173)
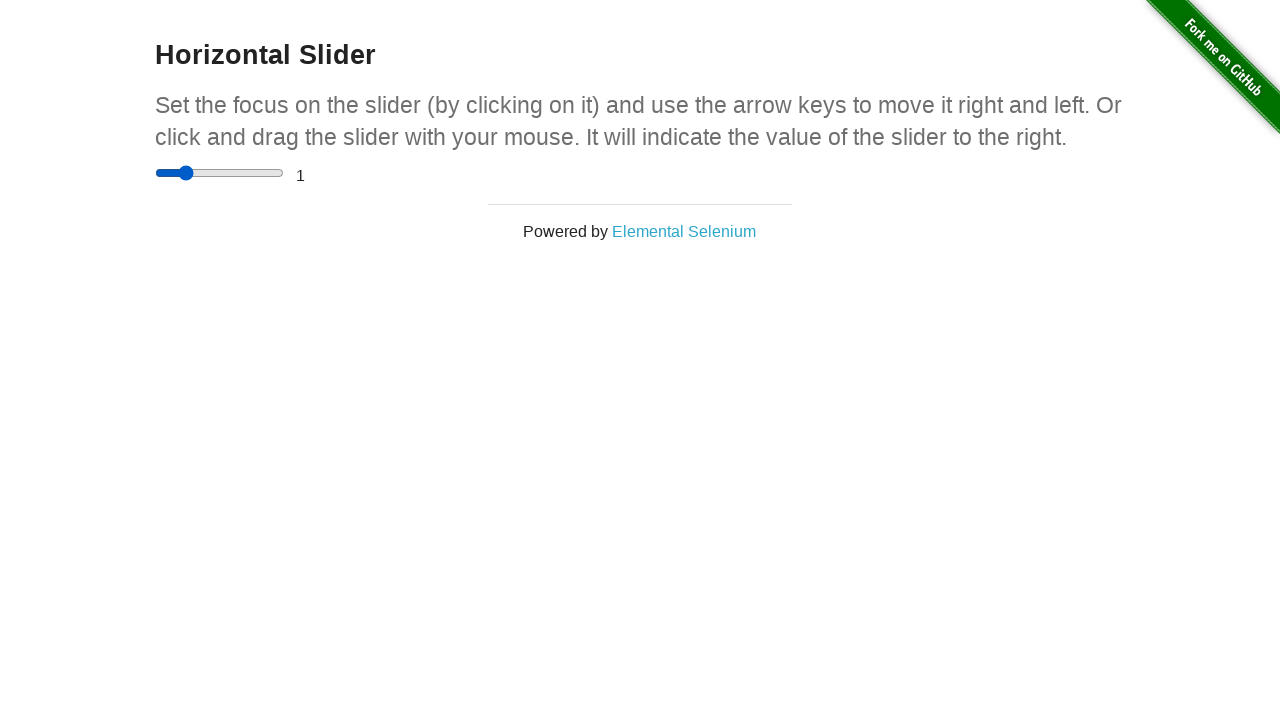

Waited for range value display element
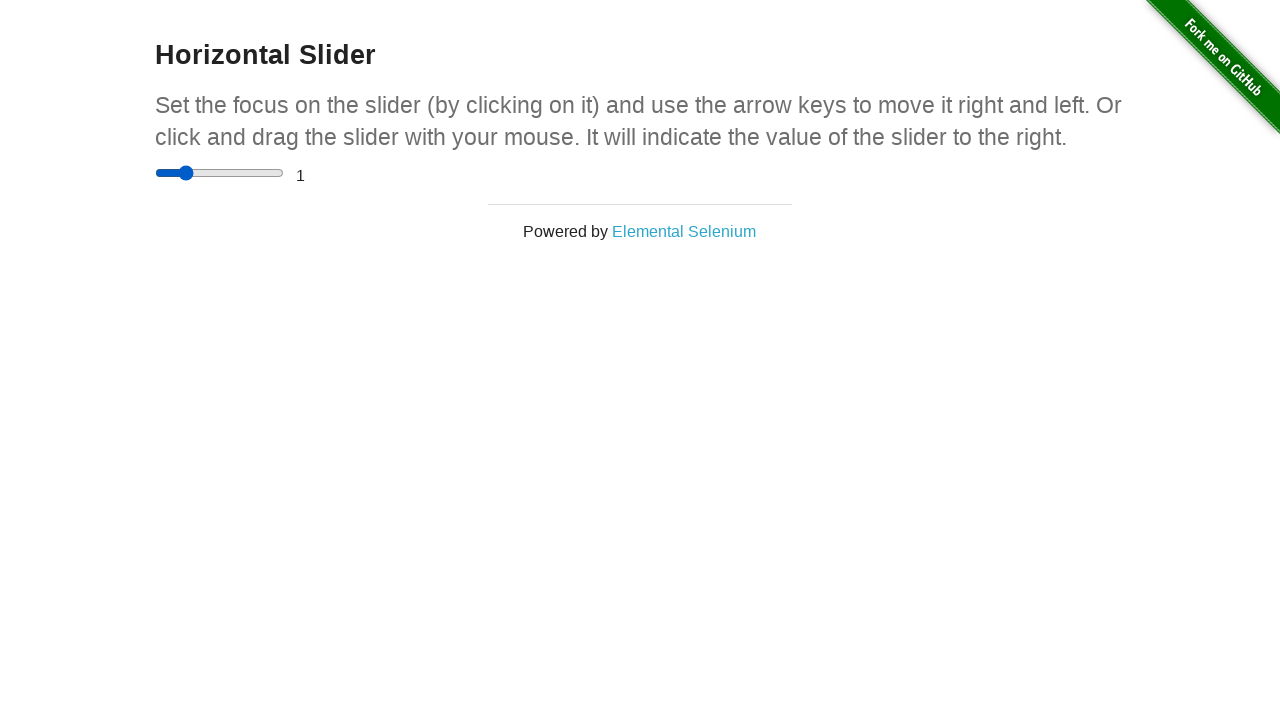

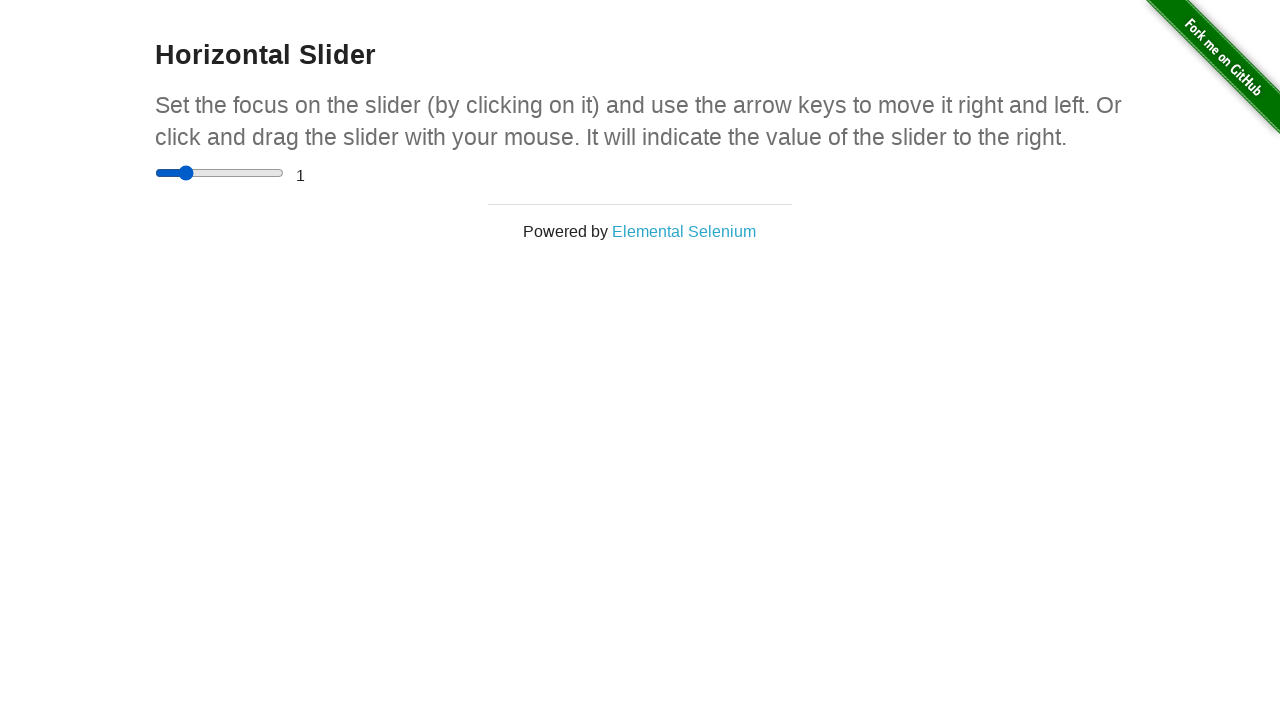